Tests that an error message is displayed when trying to login with username but no password

Starting URL: https://cms.demo.katalon.com

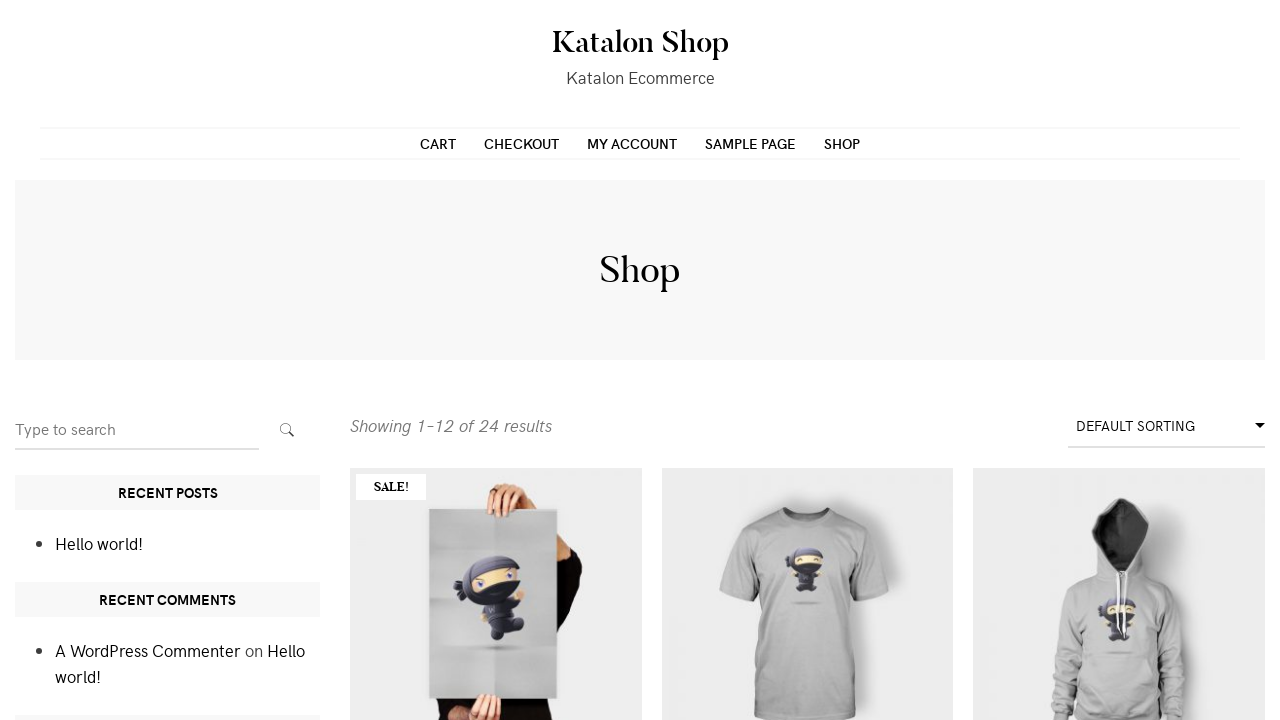

Clicked on My Account link at (632, 143) on a[href='https://cms.demo.katalon.com/my-account/']
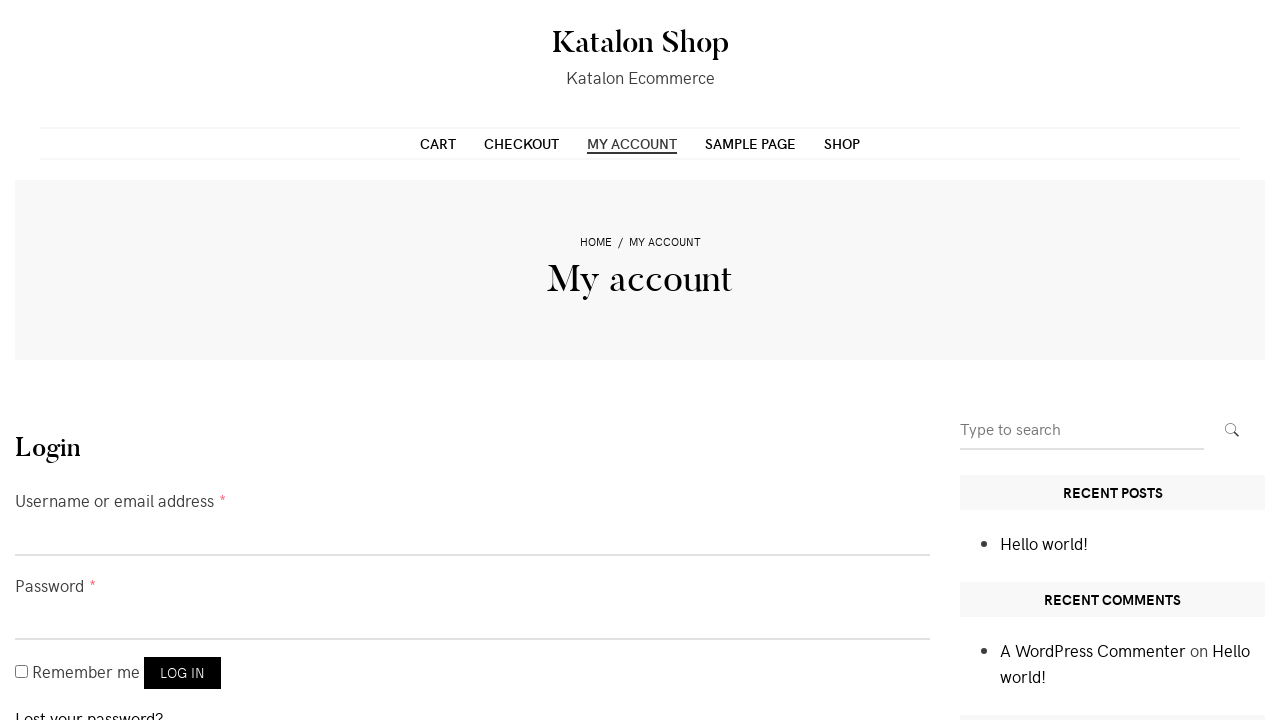

Entered username 'customer' in username field on #username
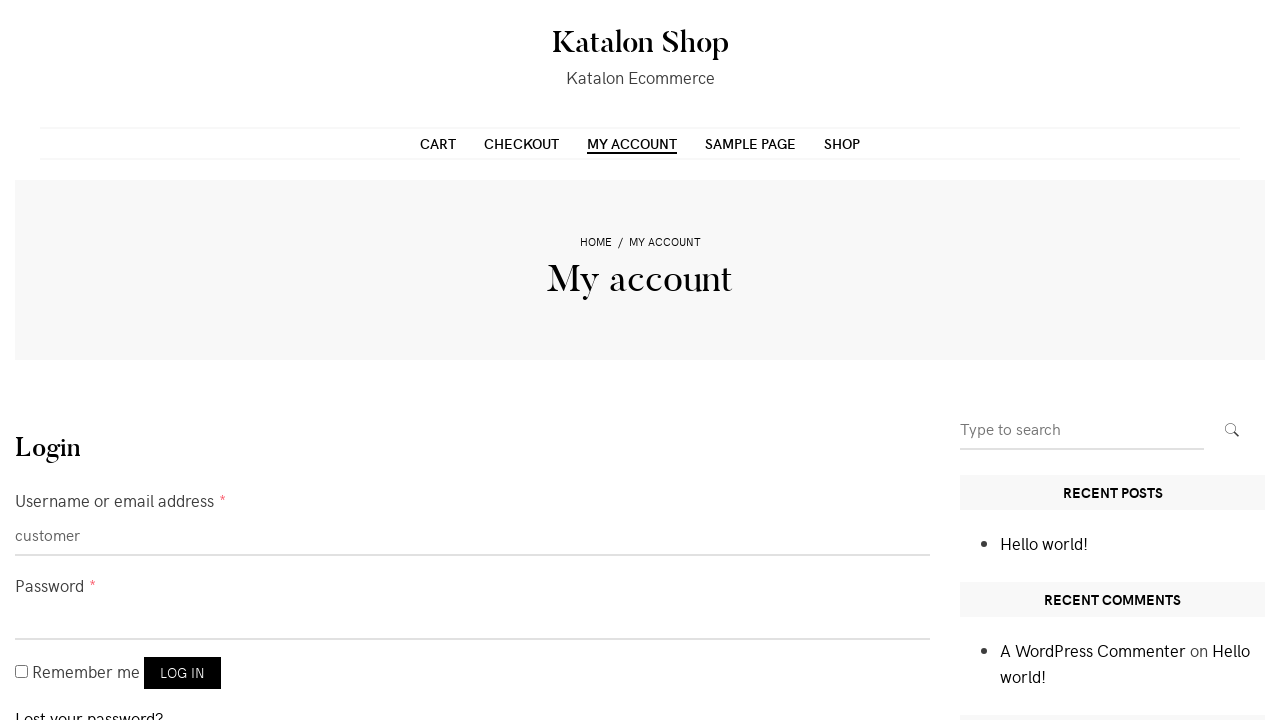

Clicked login button without entering password at (182, 673) on button[name='login']
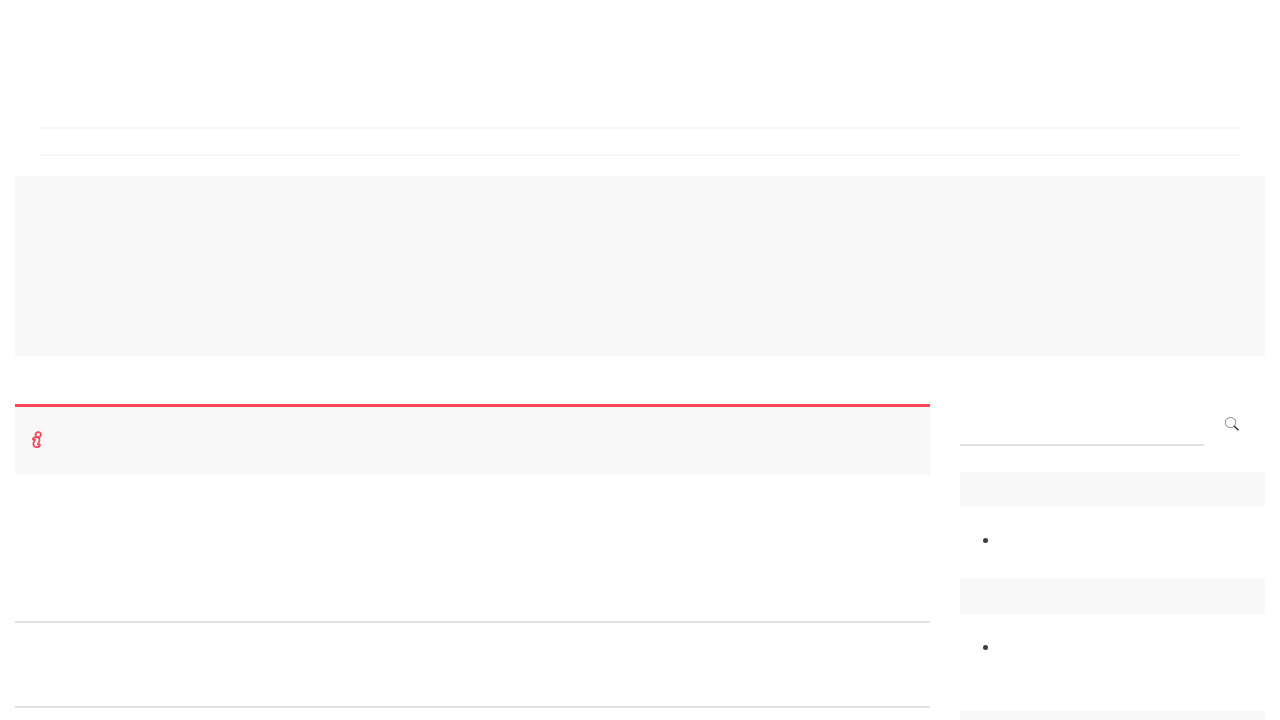

Error message displayed confirming password is required
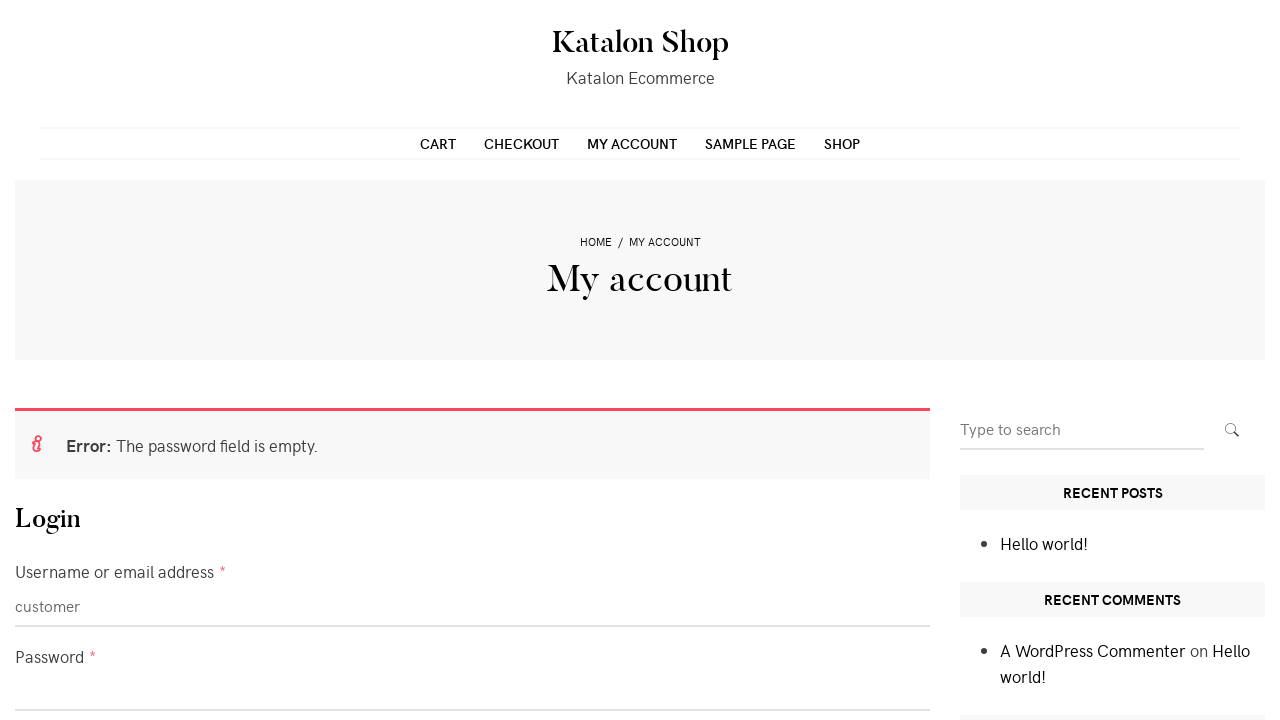

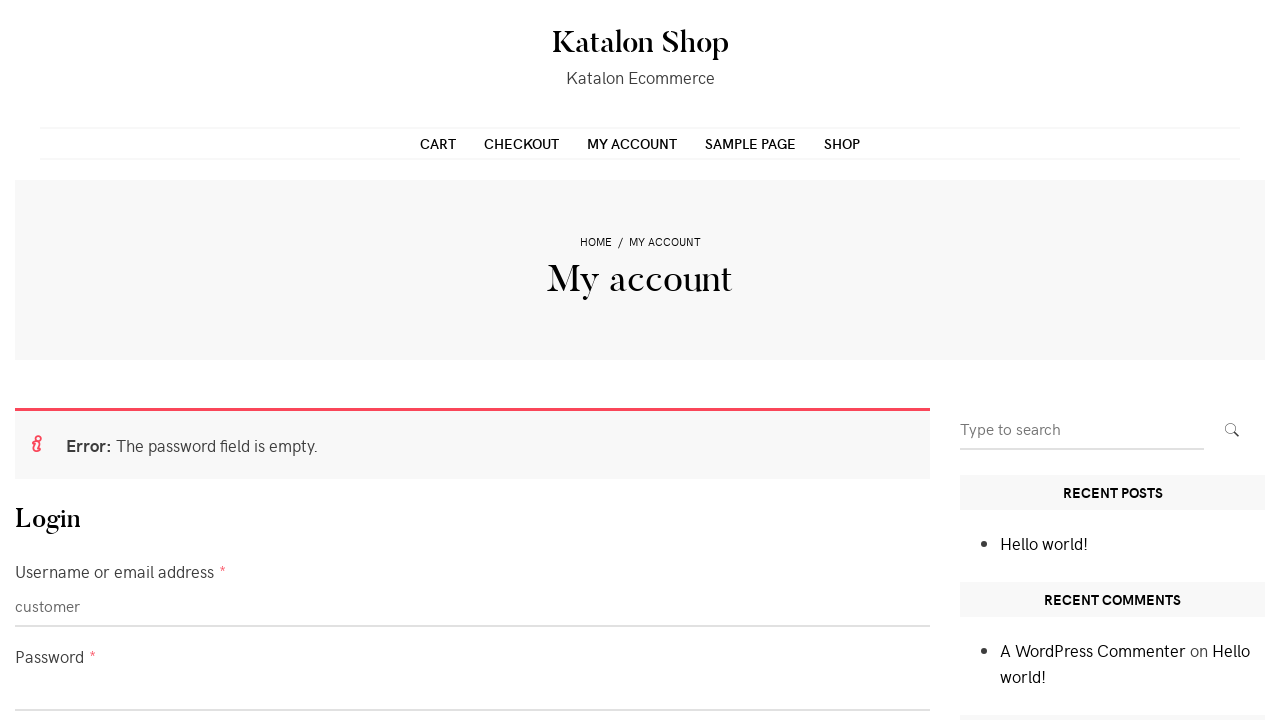